Tests multi-tab browser functionality by opening a new tab, navigating to a different page, extracting a course name, then switching back to the original tab and entering that course name into a form field

Starting URL: https://rahulshettyacademy.com/angularpractice/

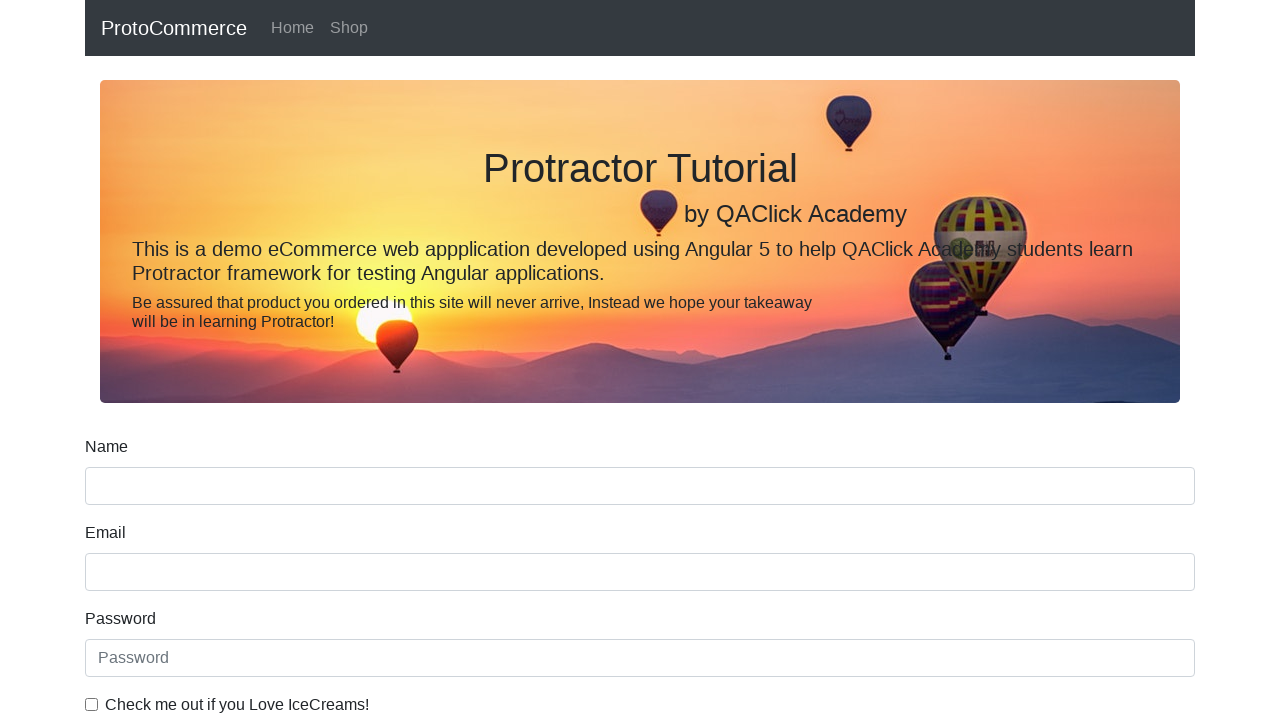

Opened a new browser tab
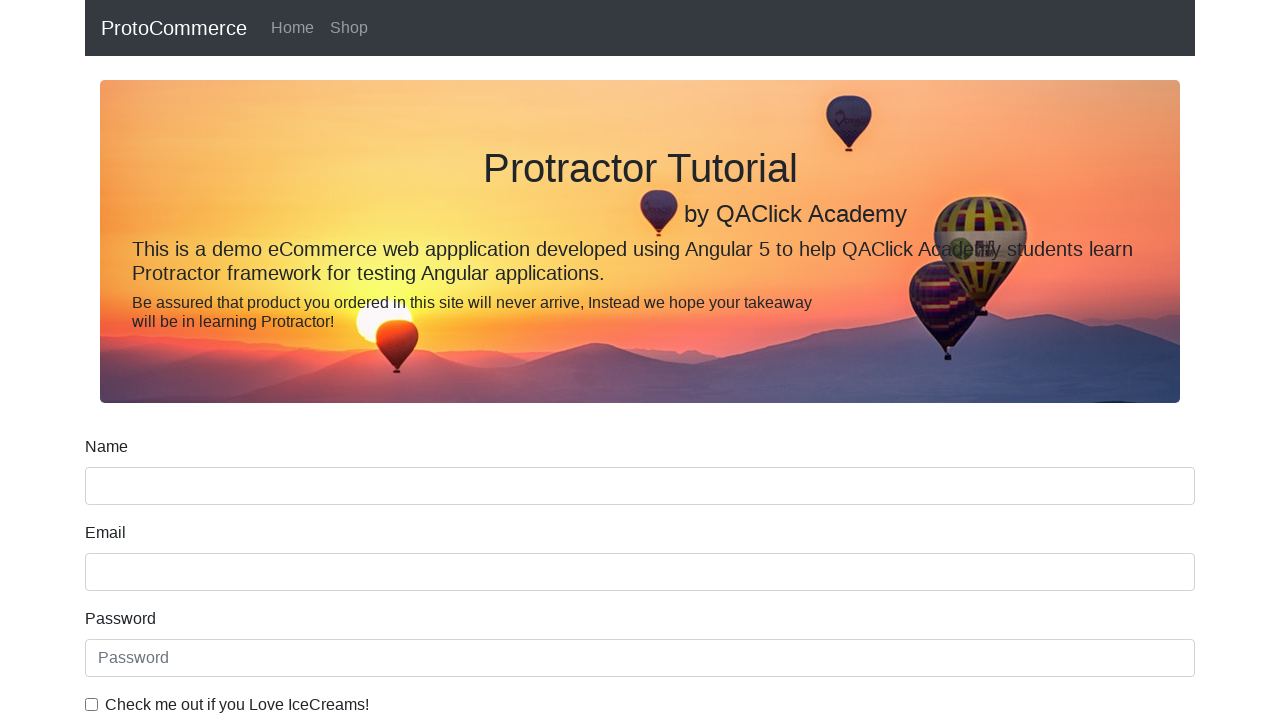

Navigated new tab to https://rahulshettyacademy.com/
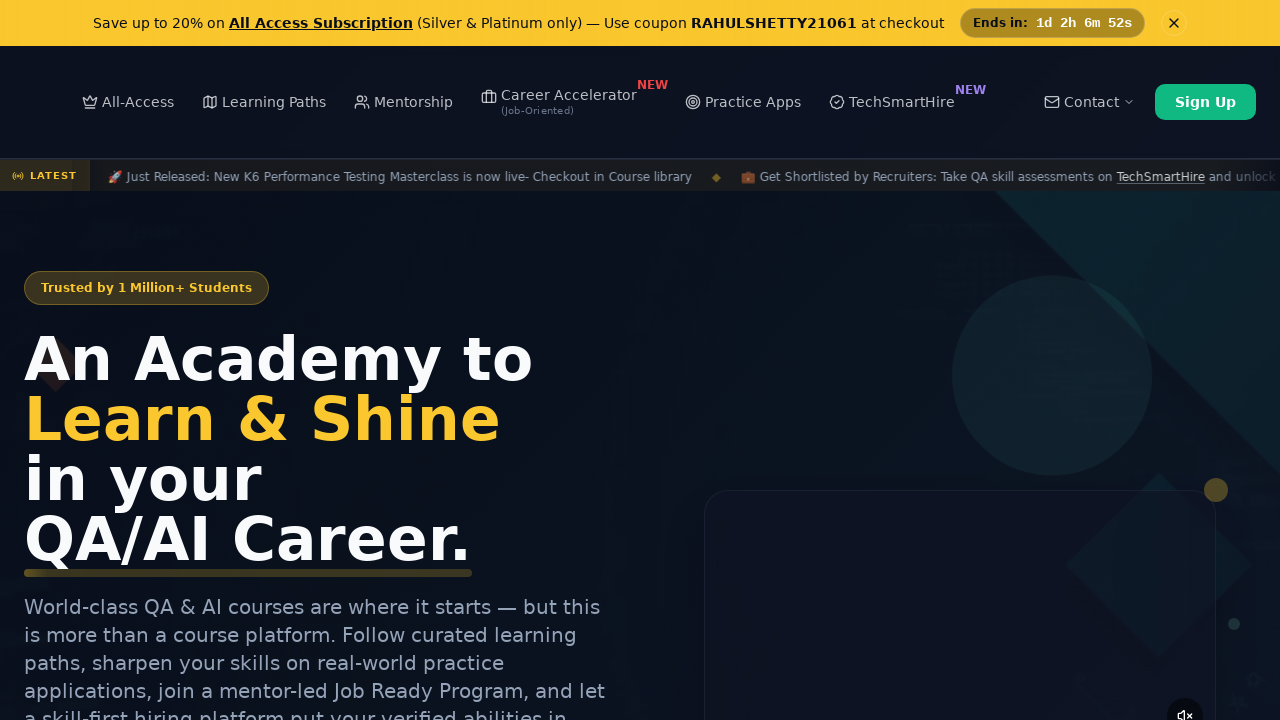

Located all course links on the page
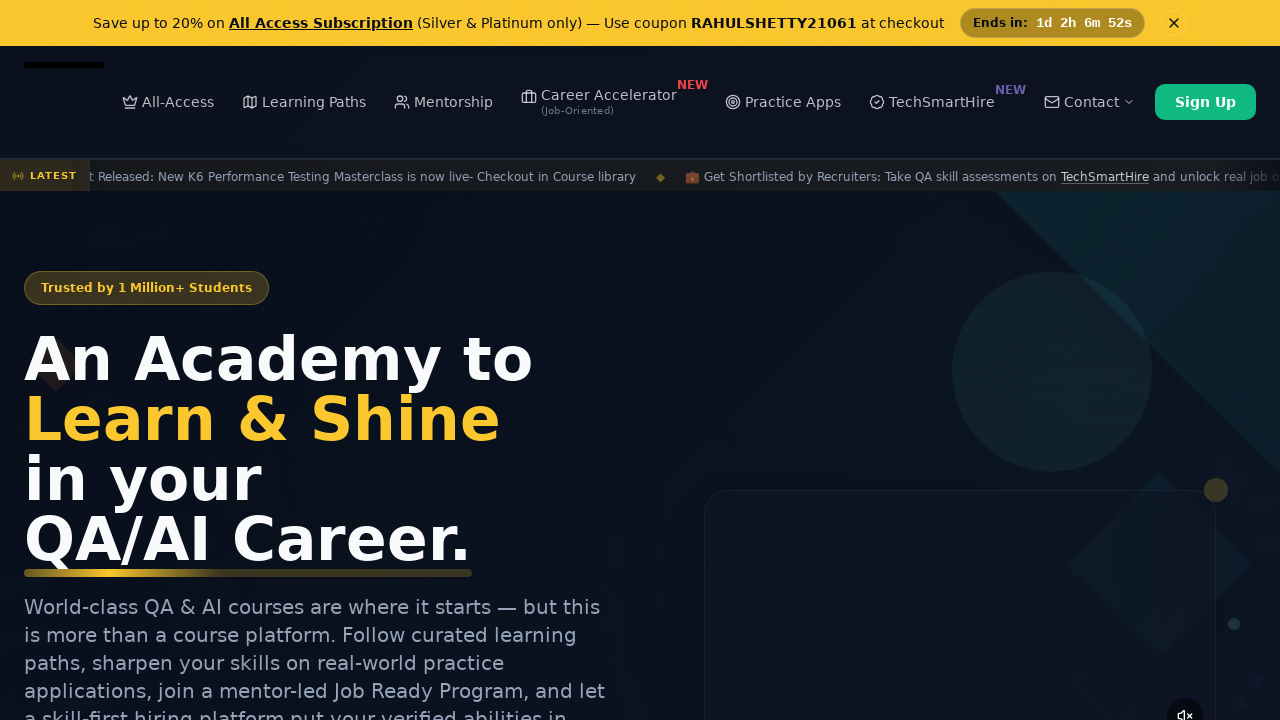

Extracted course name: Playwright Testing
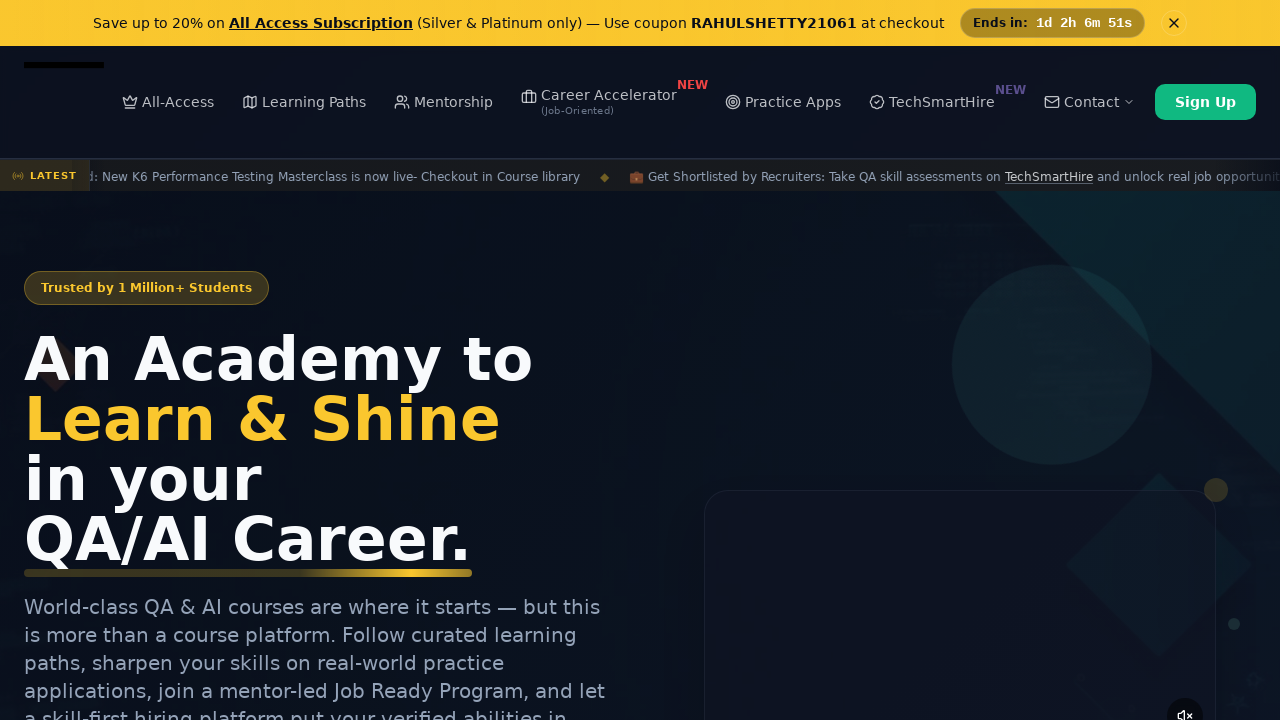

Switched back to original tab
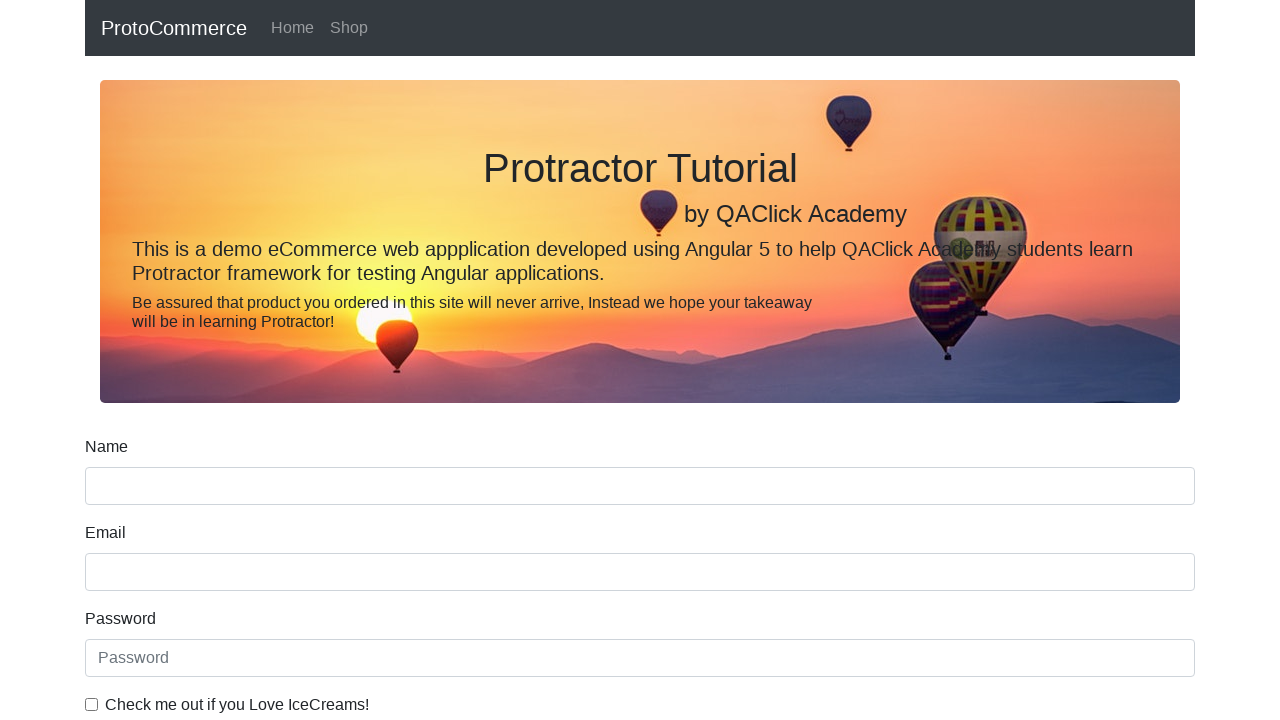

Filled name field with course name: Playwright Testing on input[name='name']
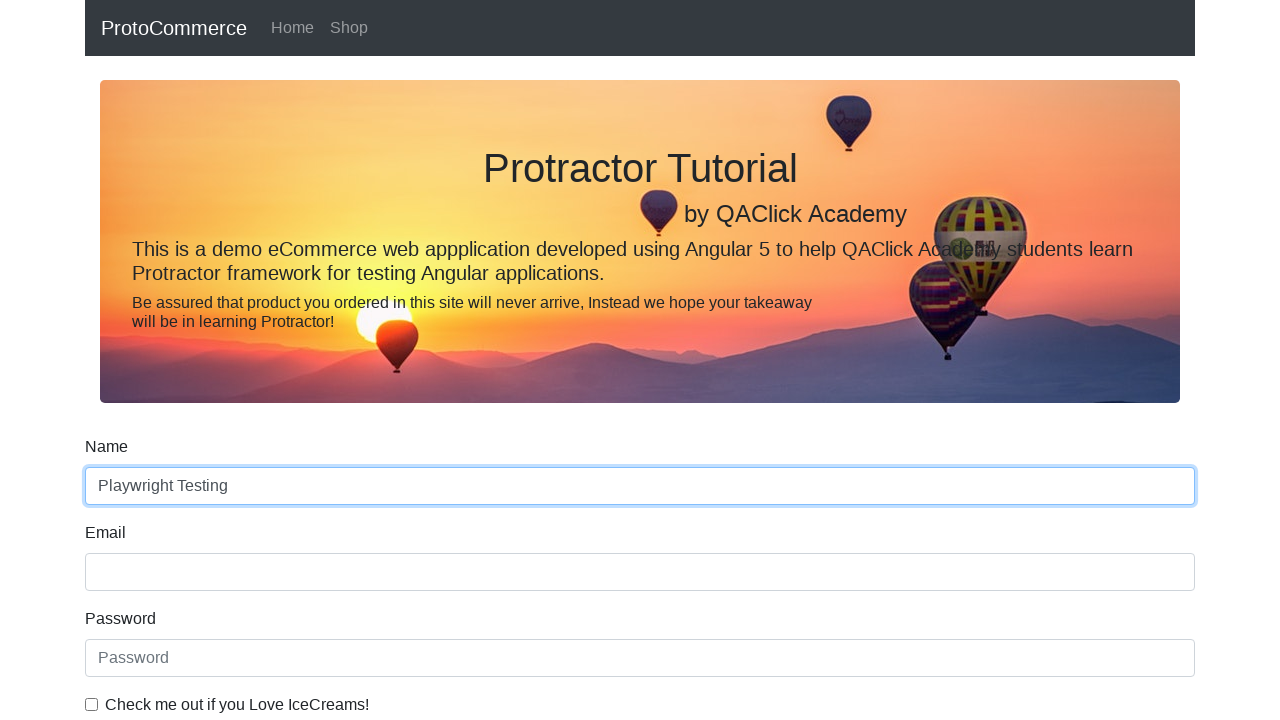

Closed the new tab
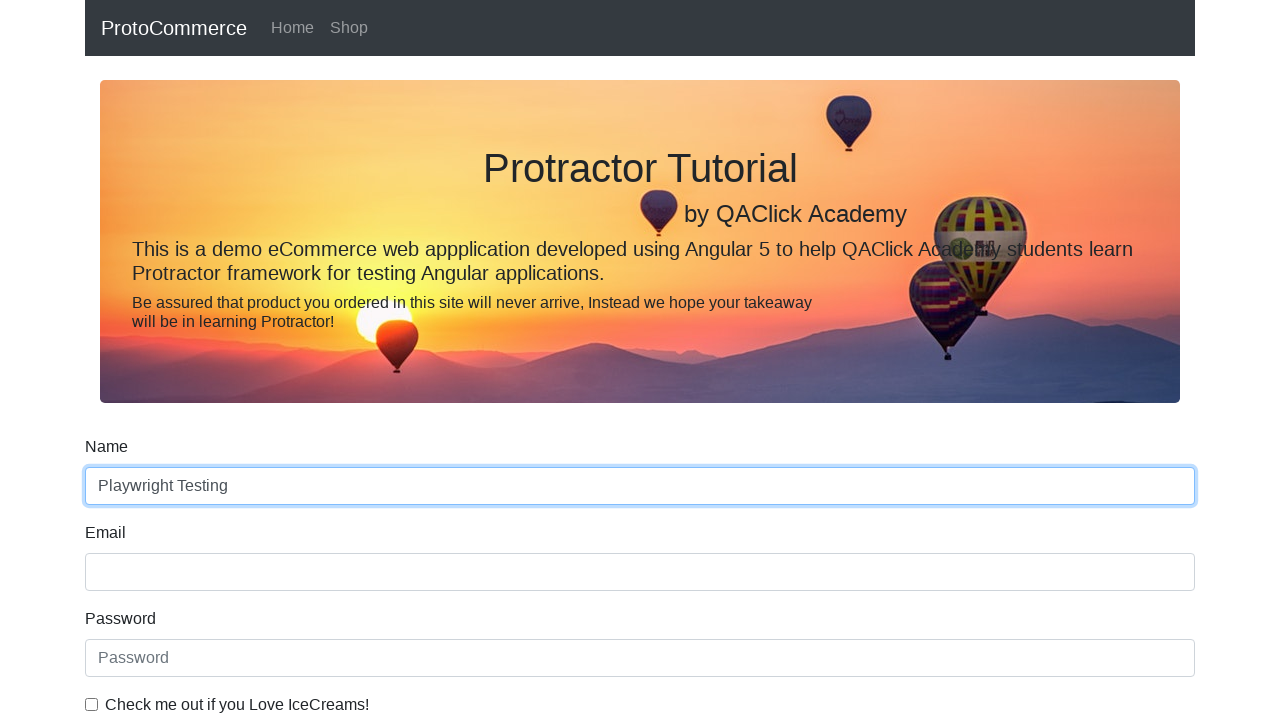

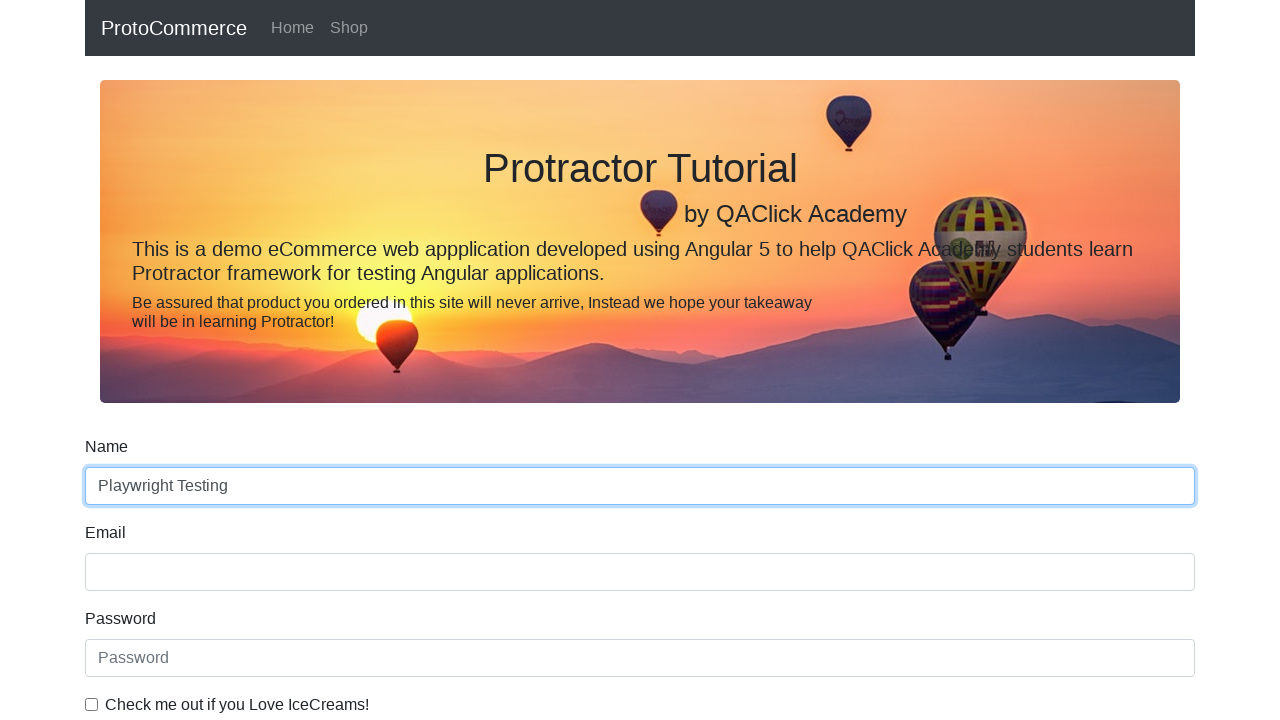